Tests registration form submission by filling required fields (name, city, and other inputs) and verifying successful registration message is displayed.

Starting URL: http://suninjuly.github.io/registration1.html

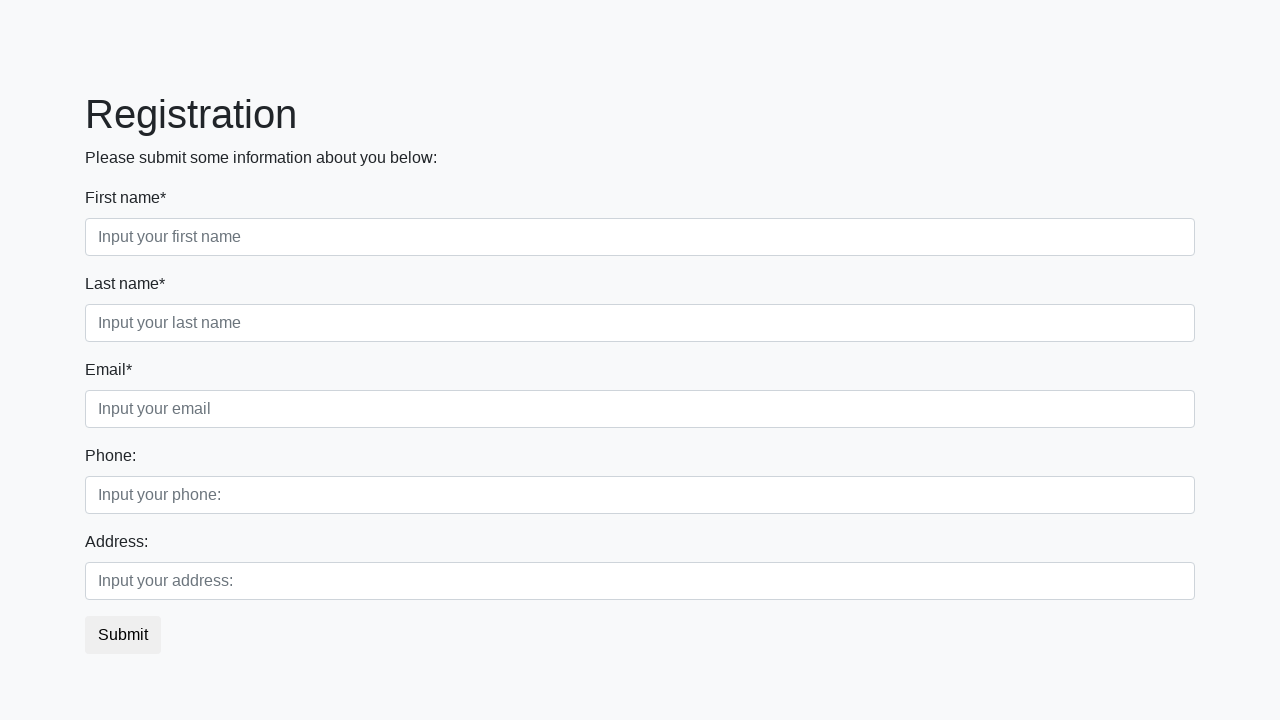

Filled first name field with 'Один' on //html/body/div[1]/form/div[1]/div[1]/input
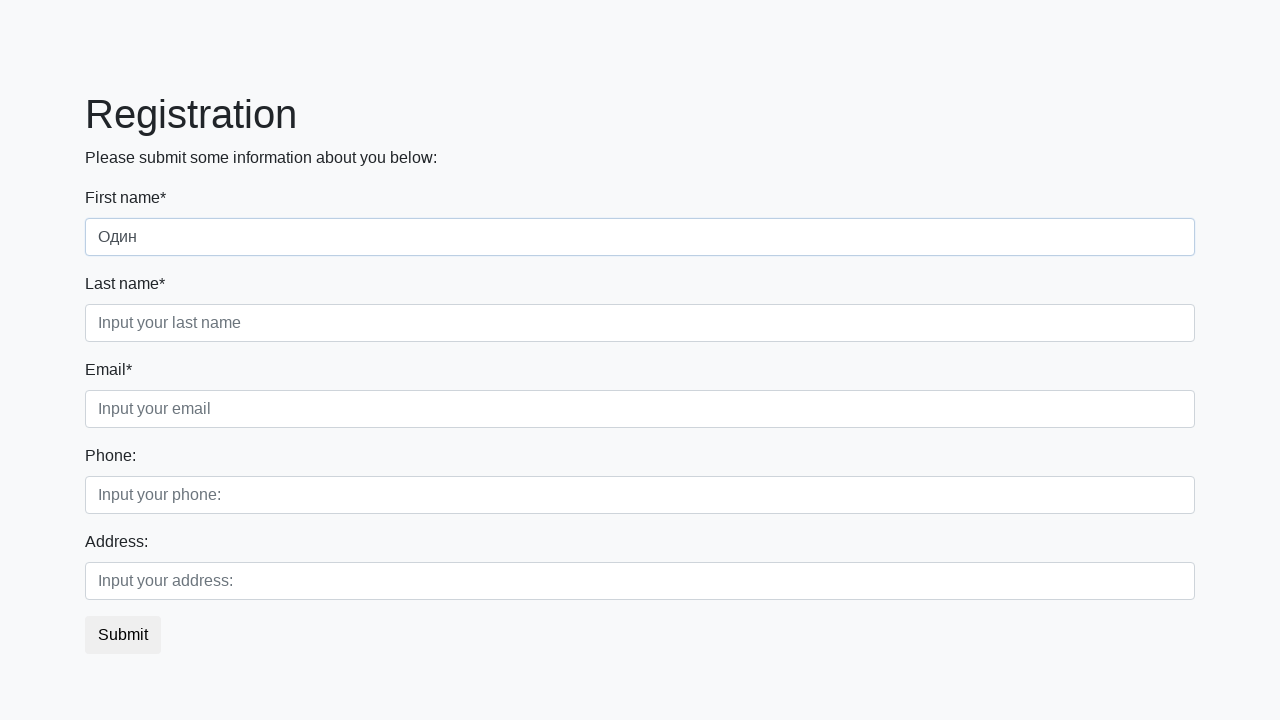

Filled city field with 'Smolensk' on //html/body/div[1]/form/div[1]/div[2]/input
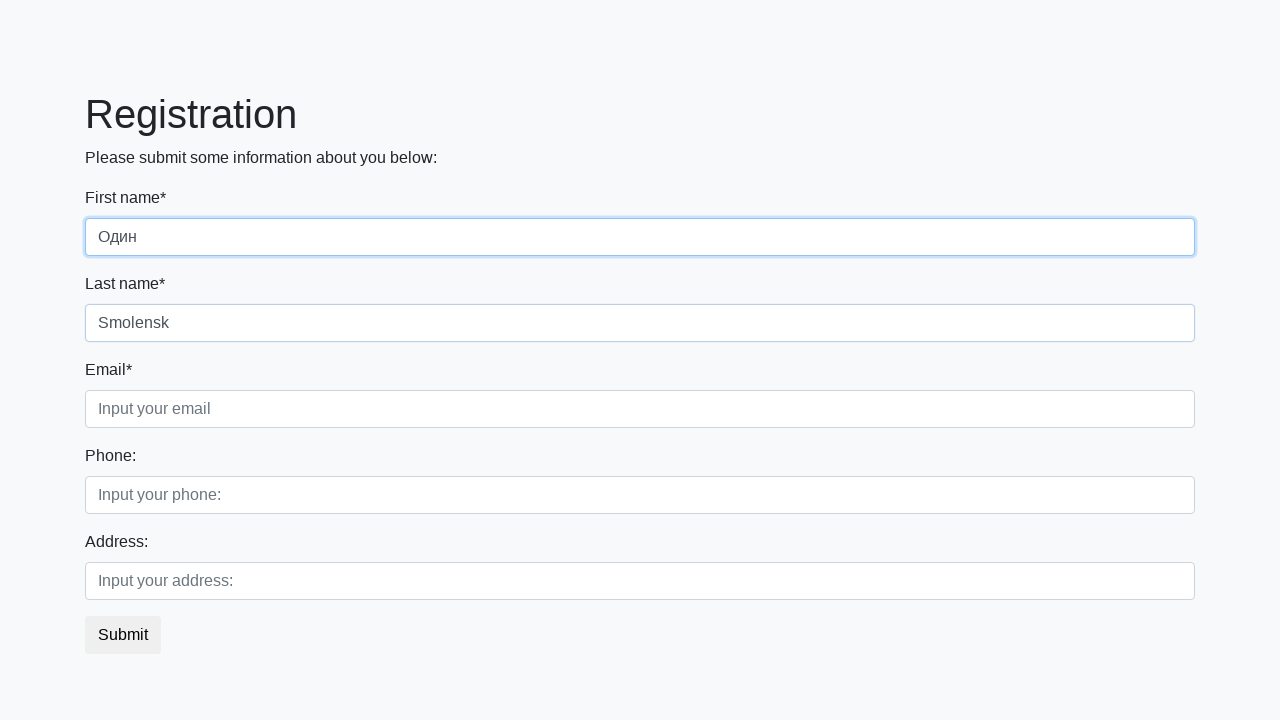

Filled third required field with 'Три' on //html/body/div[1]/form/div[1]/div[3]/input
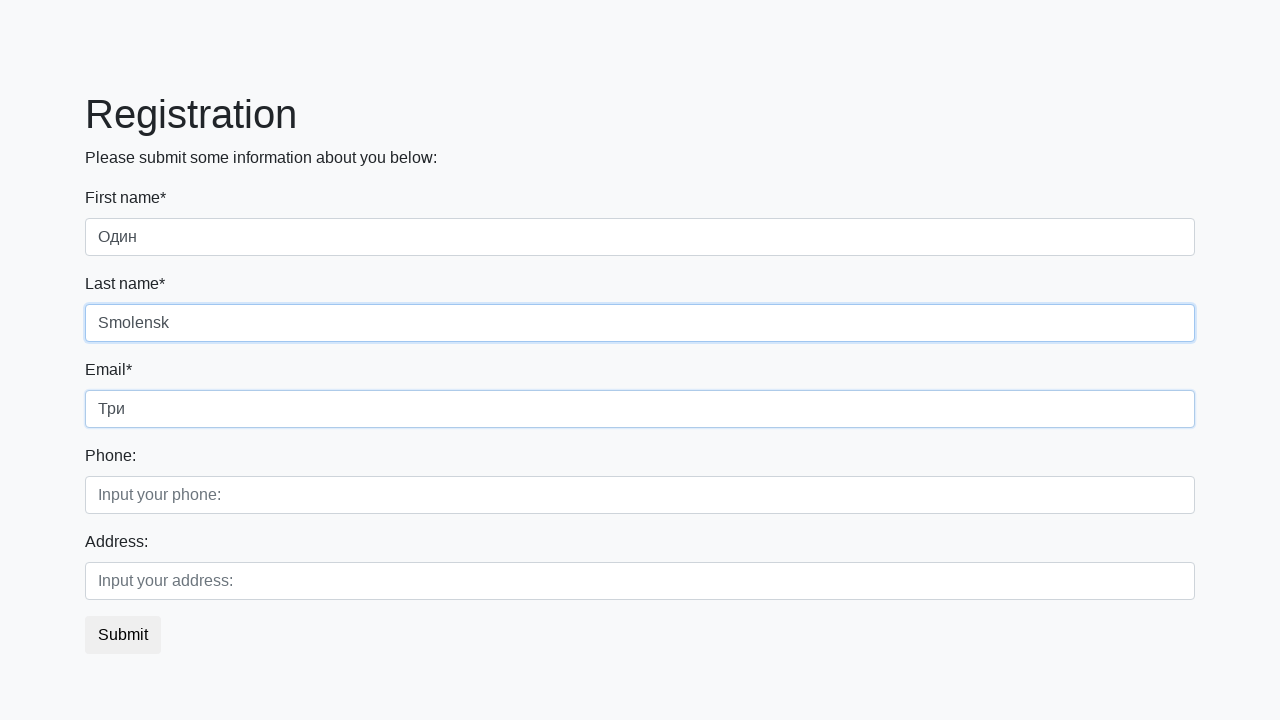

Filled fourth required field with 'Четыре' on //html/body/div[1]/form/div[2]/div[1]/input
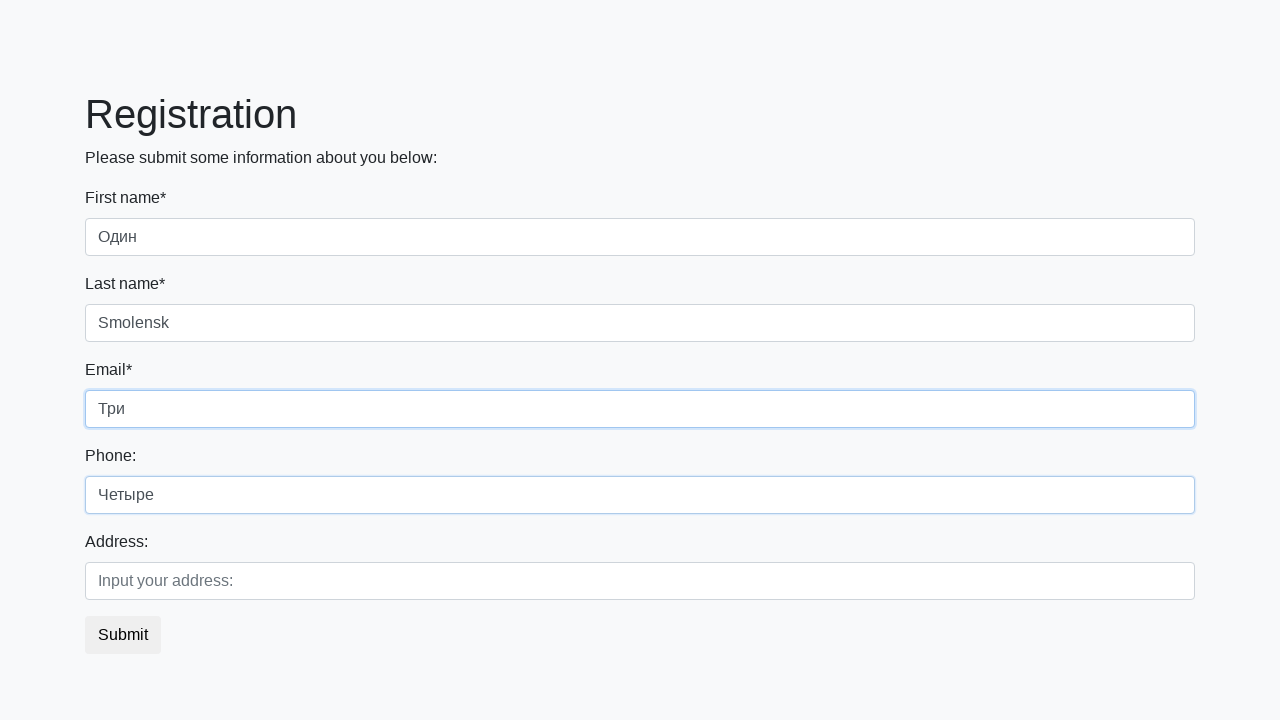

Filled fifth required field with '4' on //html/body/div[1]/form/div[2]/div[2]/input
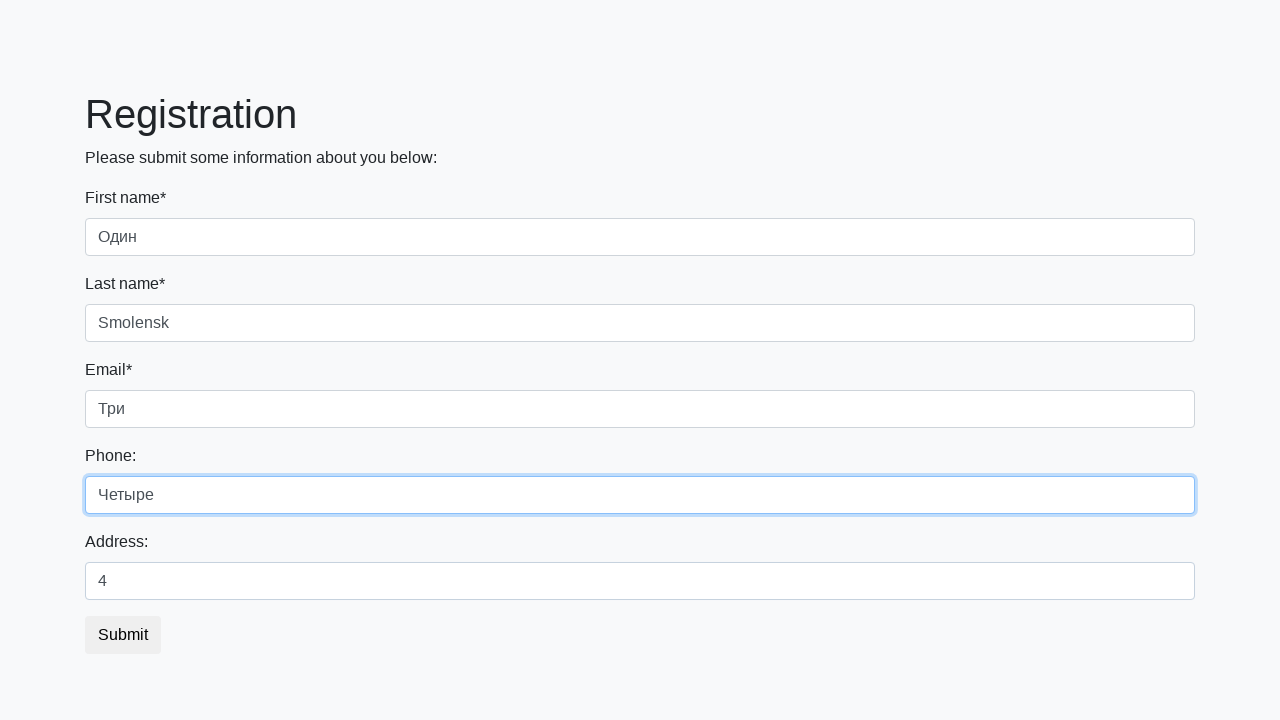

Clicked submit button to submit registration form at (123, 635) on button.btn
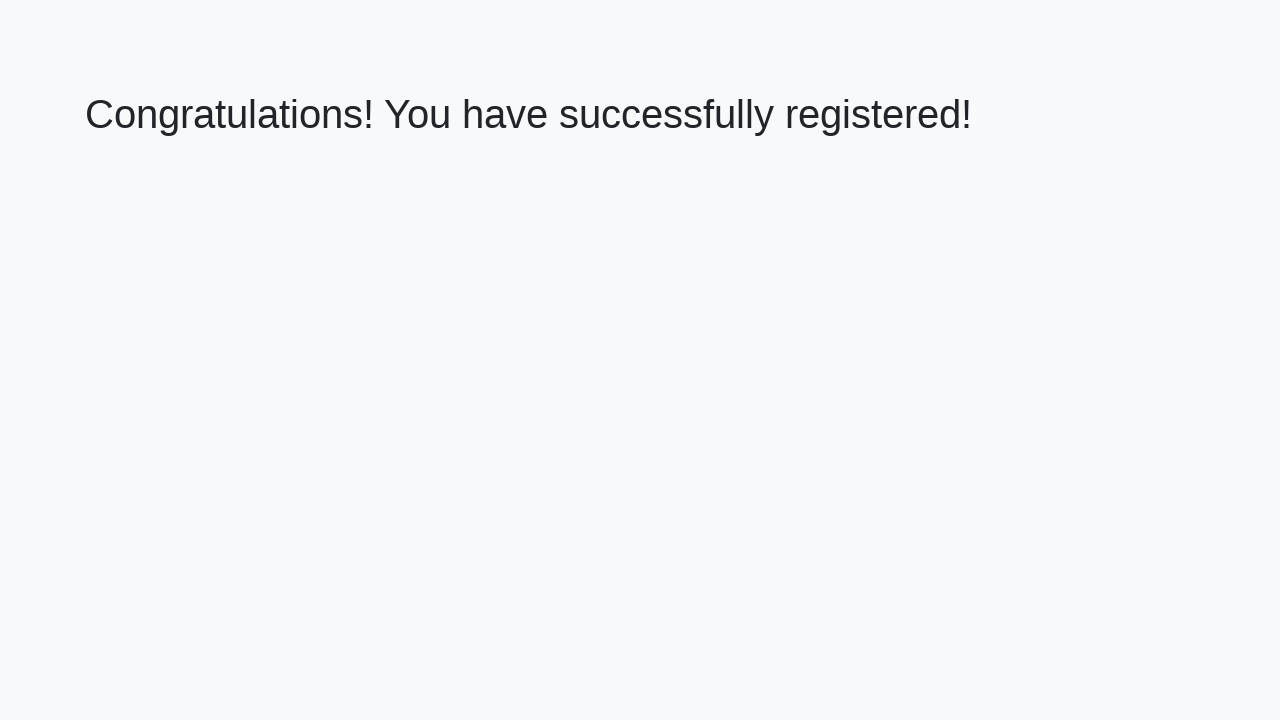

Success message heading loaded, registration completed successfully
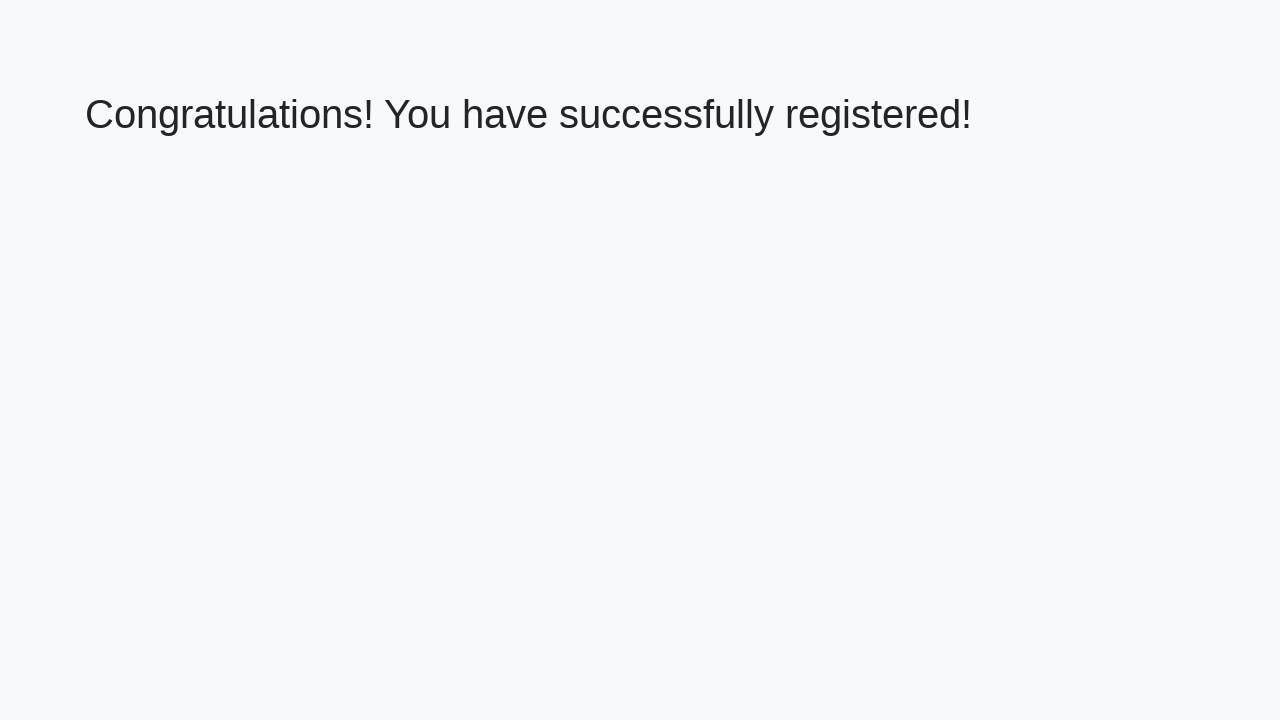

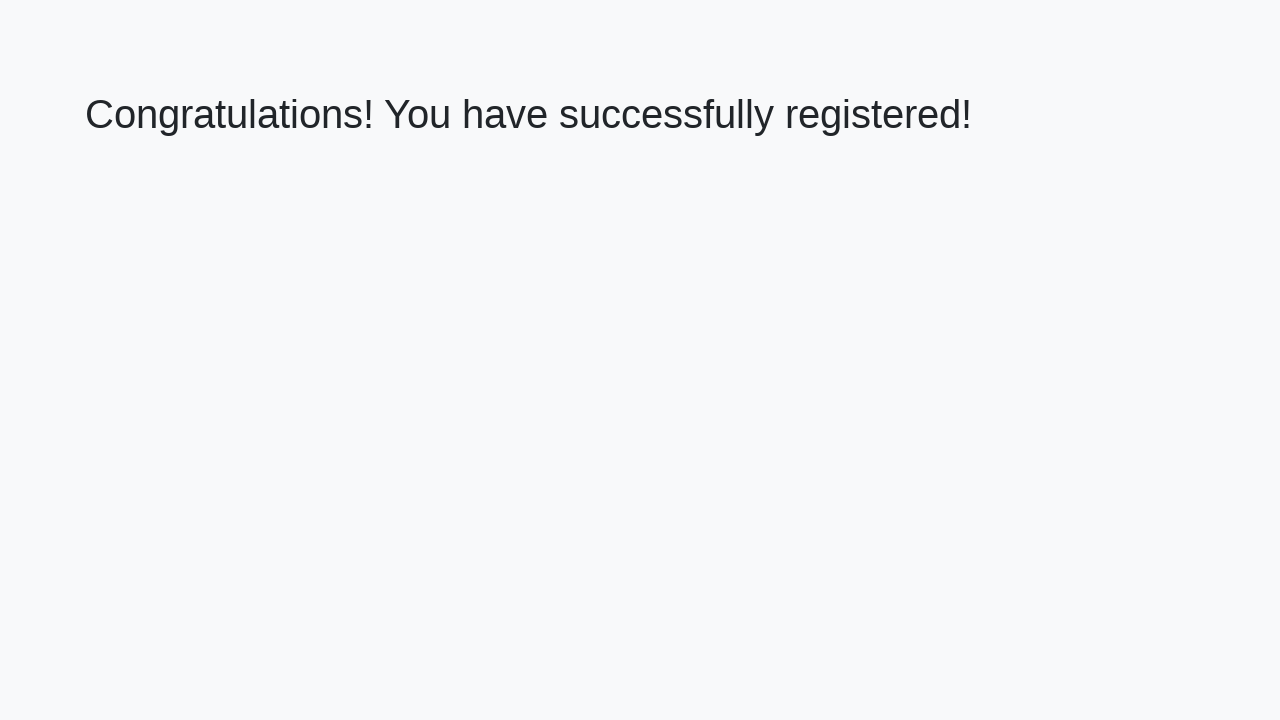